Navigates through the IBOVESPA stock composition table on B3's website, verifying the table loads correctly and testing pagination by clicking through multiple pages until reaching the last page.

Starting URL: https://sistemaswebb3-listados.b3.com.br/indexPage/day/IBOV?language=pt-br

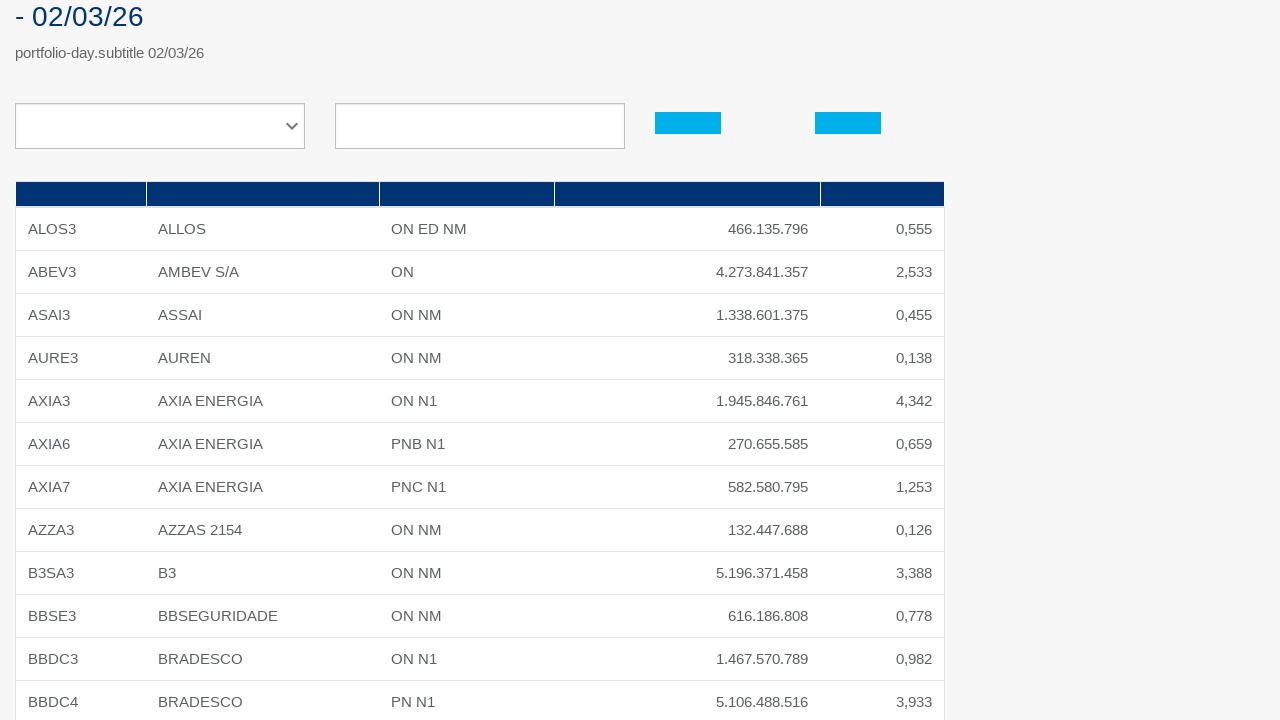

Initial table loaded on IBOVESPA stock composition page
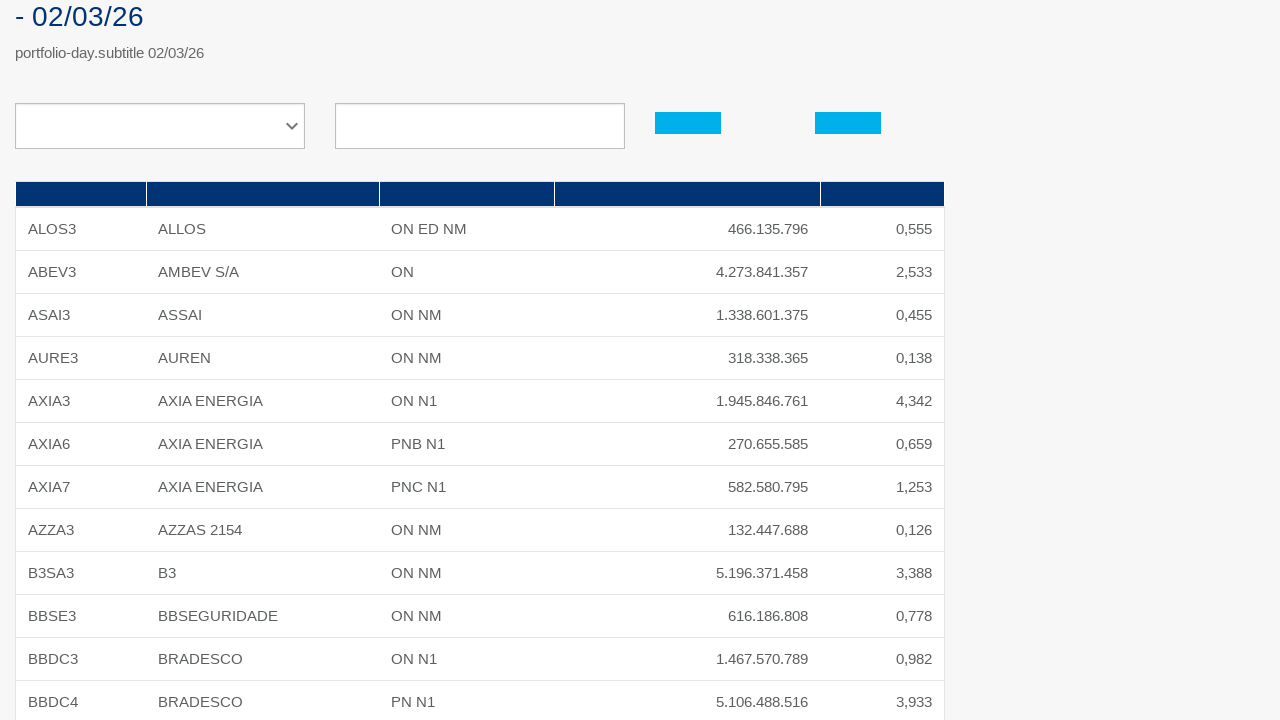

Table body with data rows verified
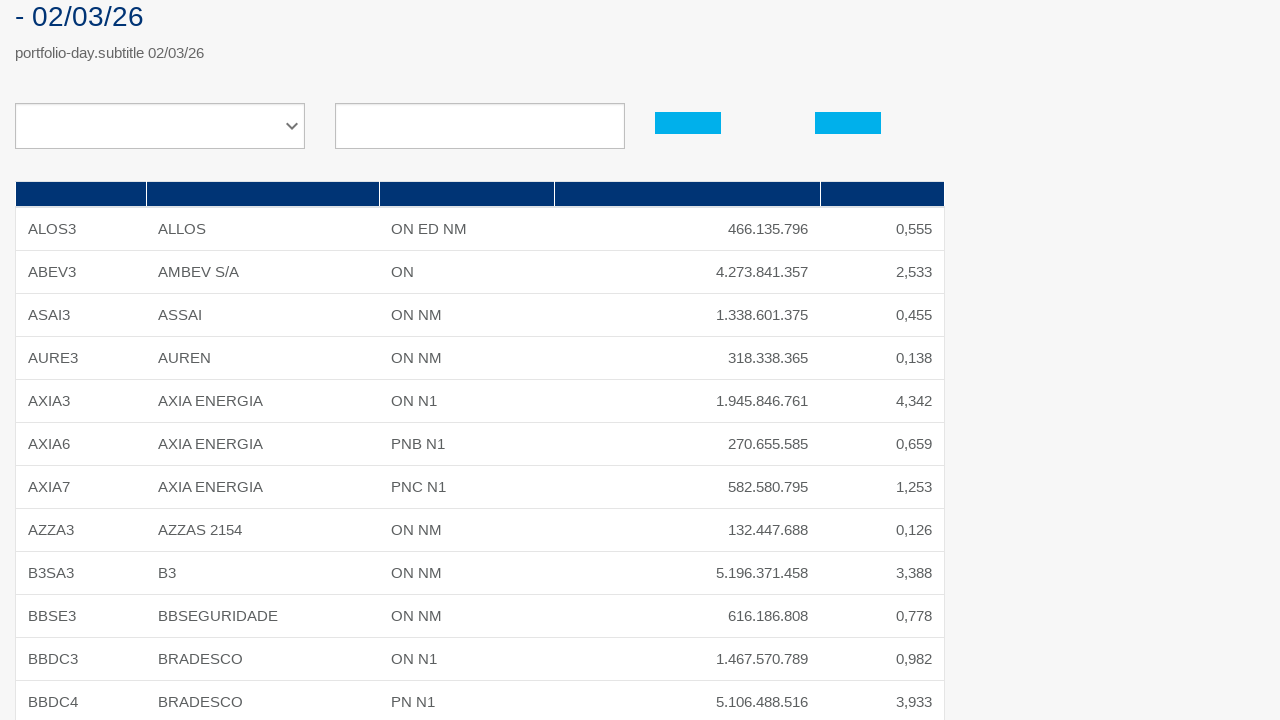

Starting page 1 verification
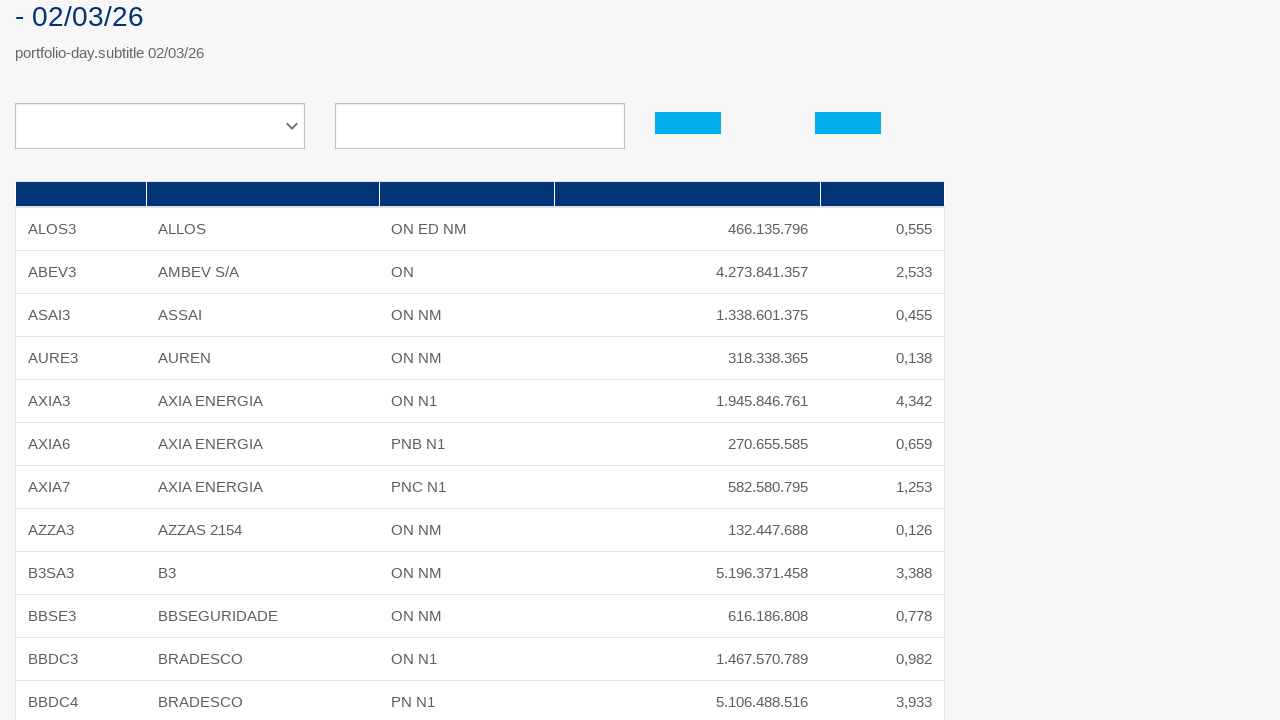

Located pagination next button
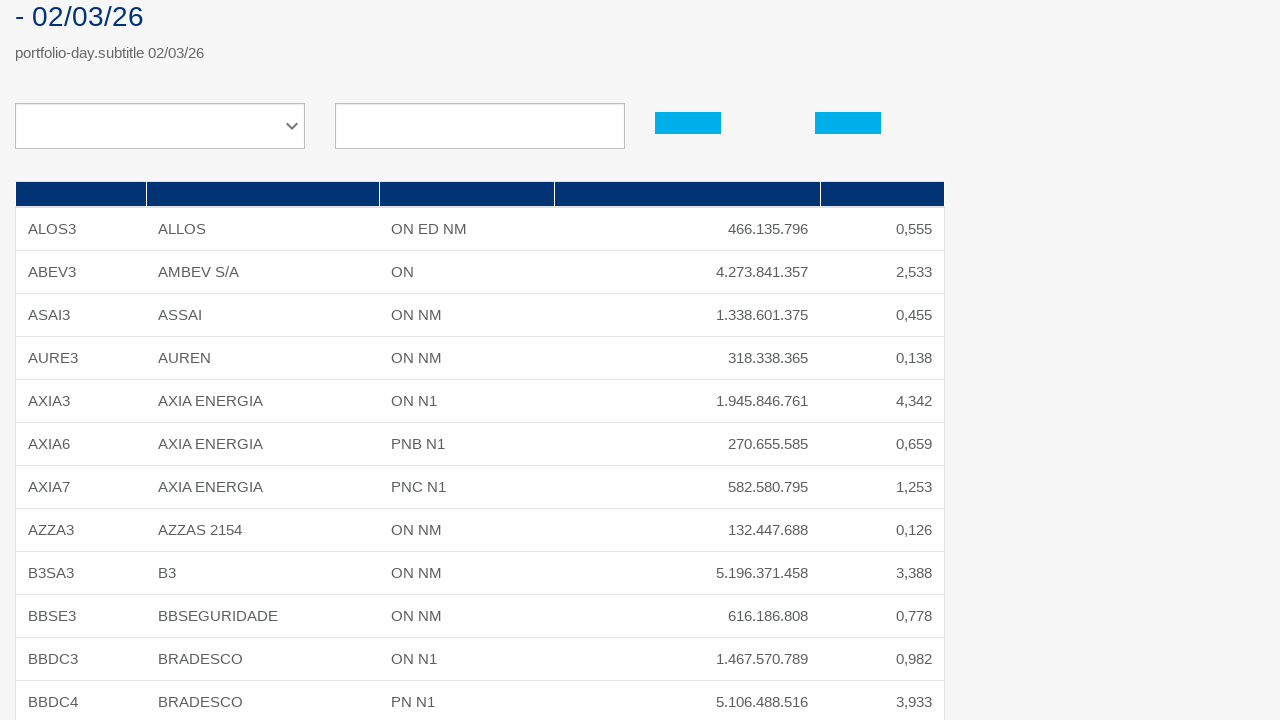

Captured first cell content before page navigation: ALOS3
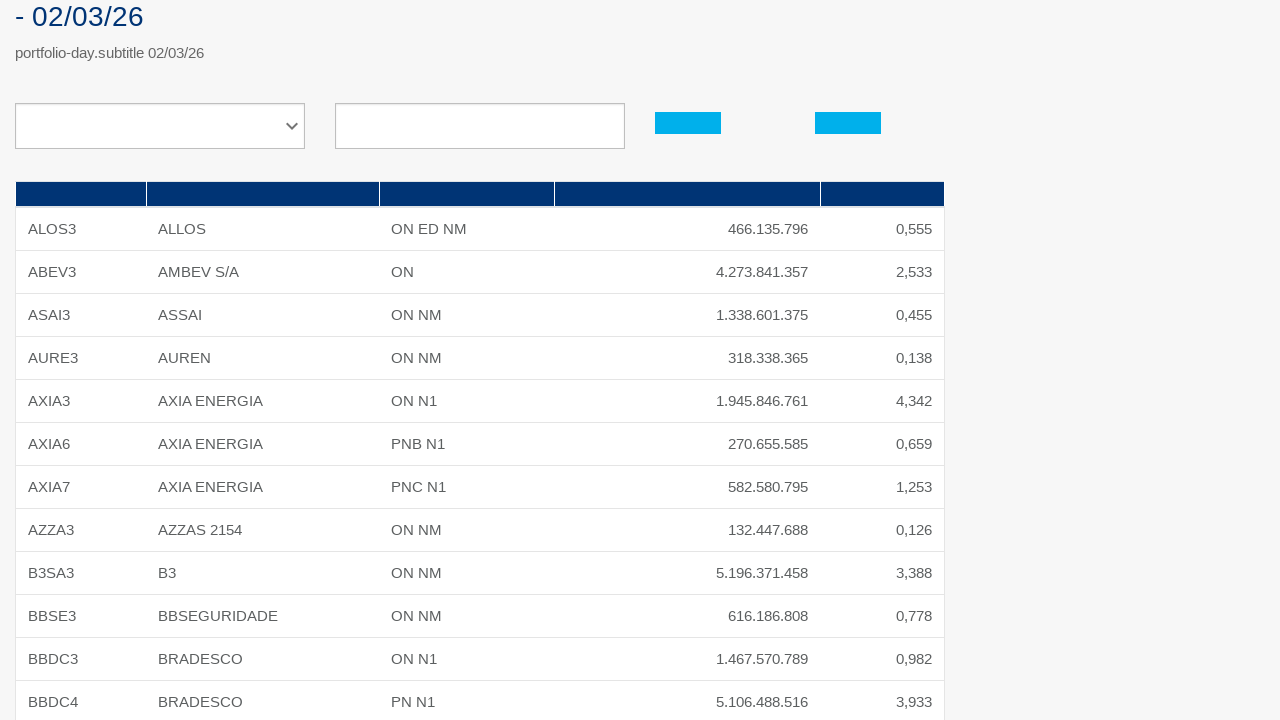

Clicked next page button to navigate to next page at (926, 567) on .pagination-next >> a
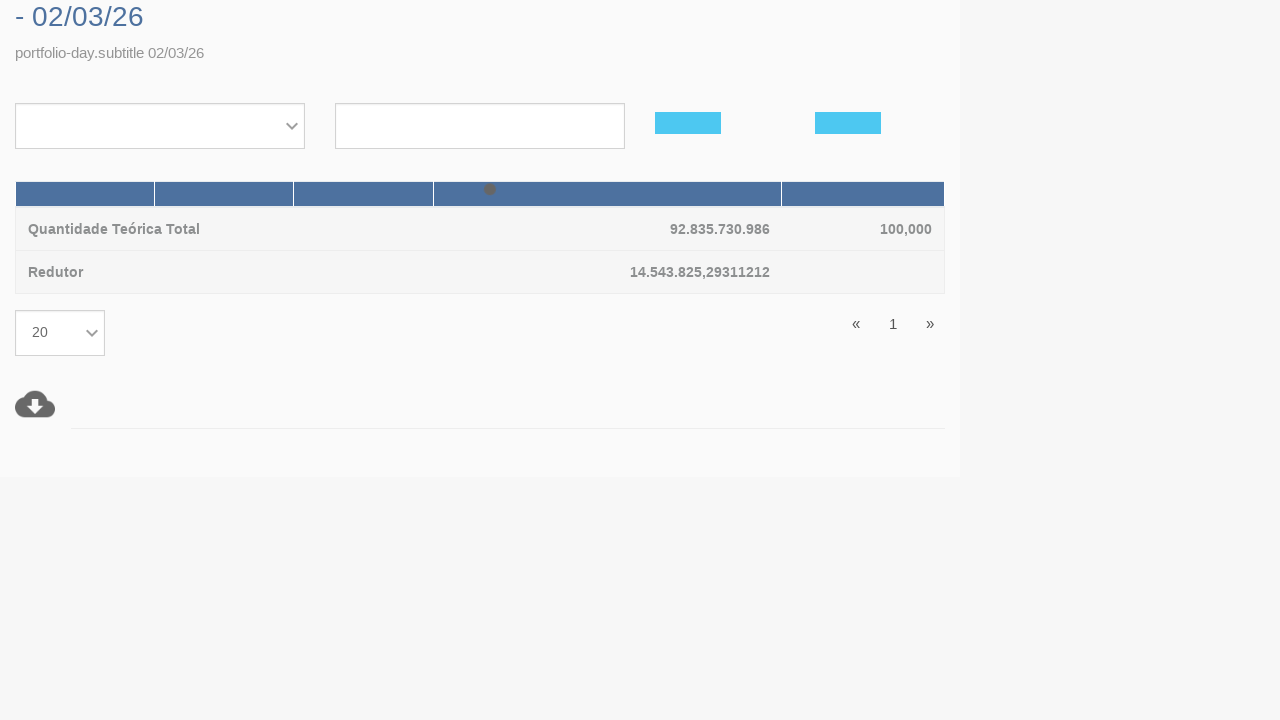

Table content updated - new page data loaded successfully
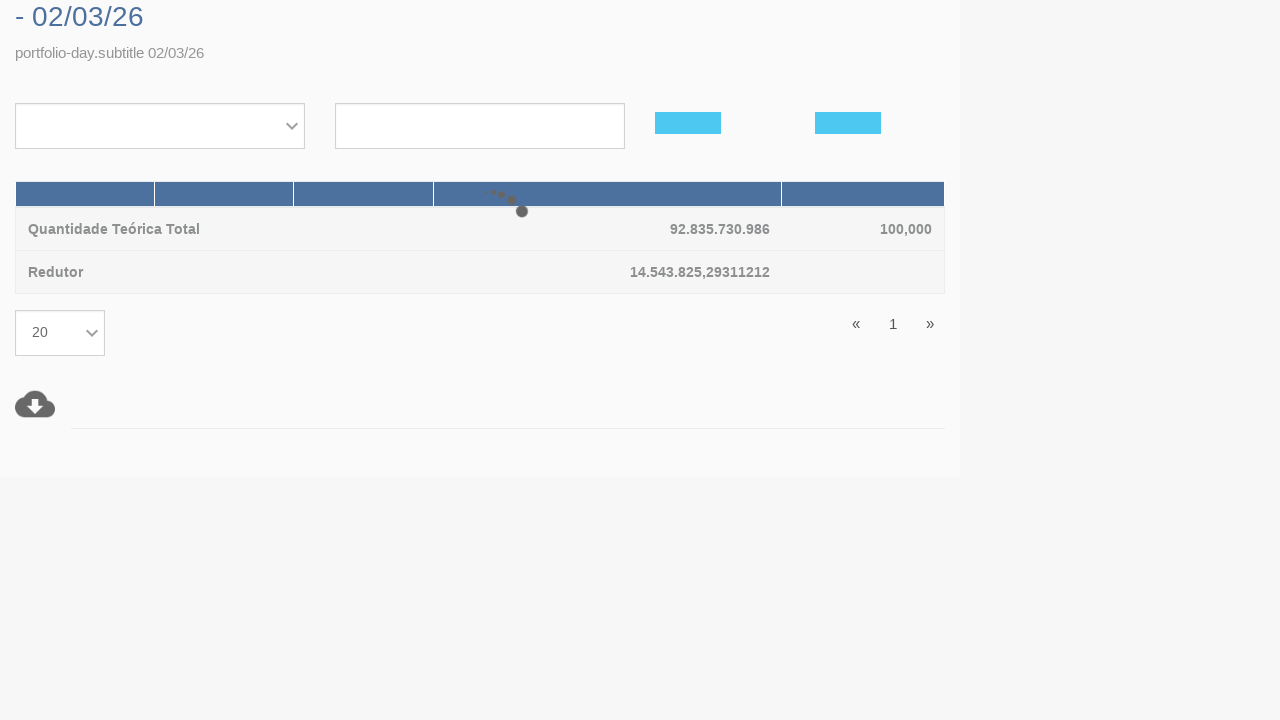

Starting page 2 verification
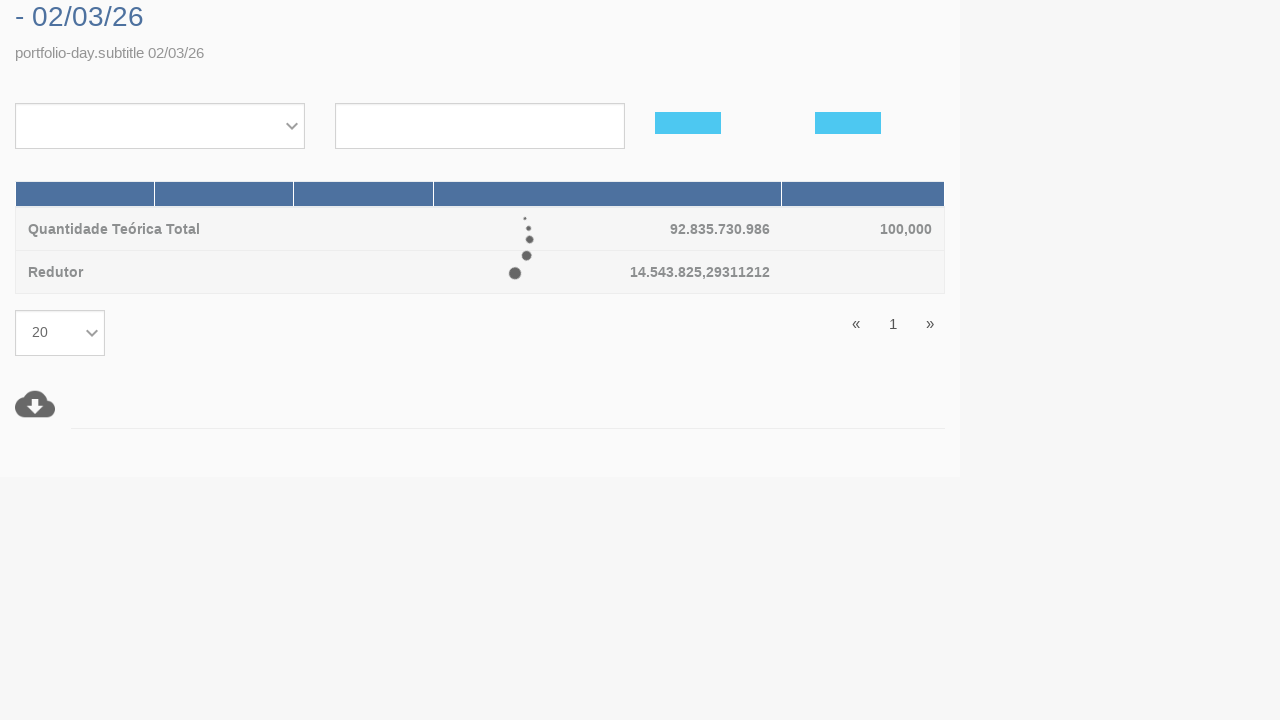

Located pagination next button
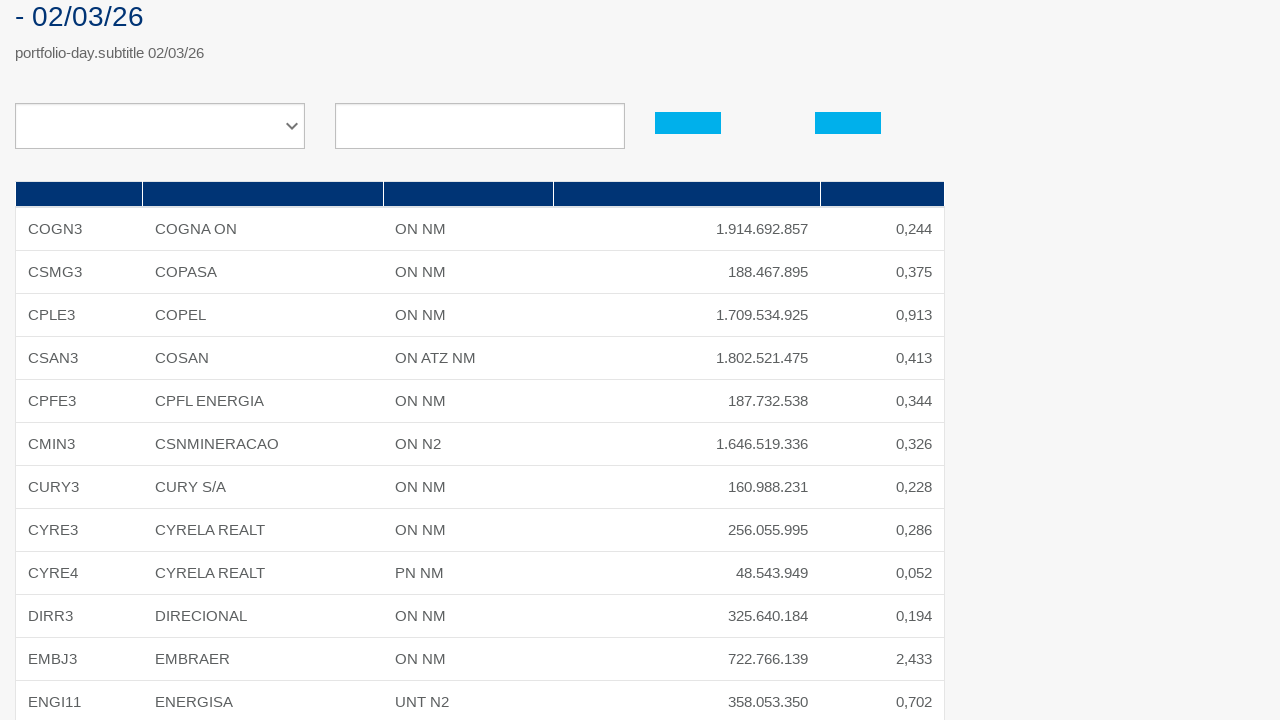

Captured first cell content before page navigation: COGN3
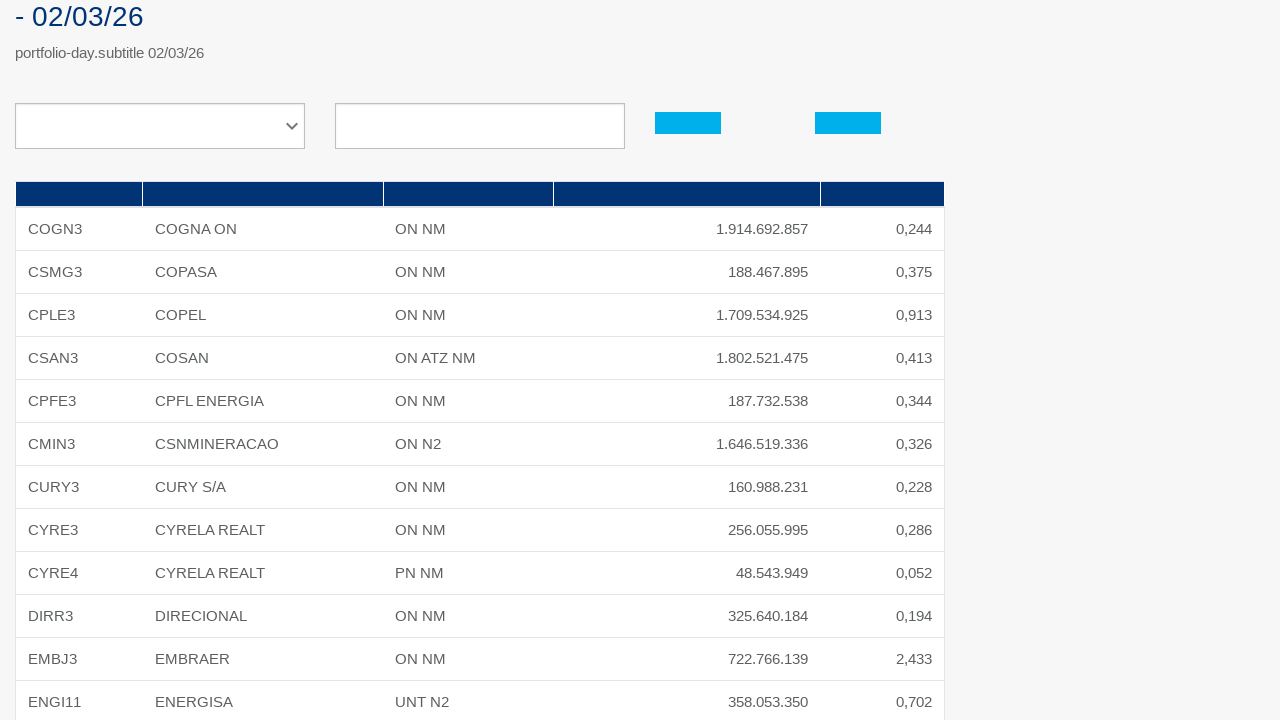

Clicked next page button to navigate to next page at (926, 567) on .pagination-next >> a
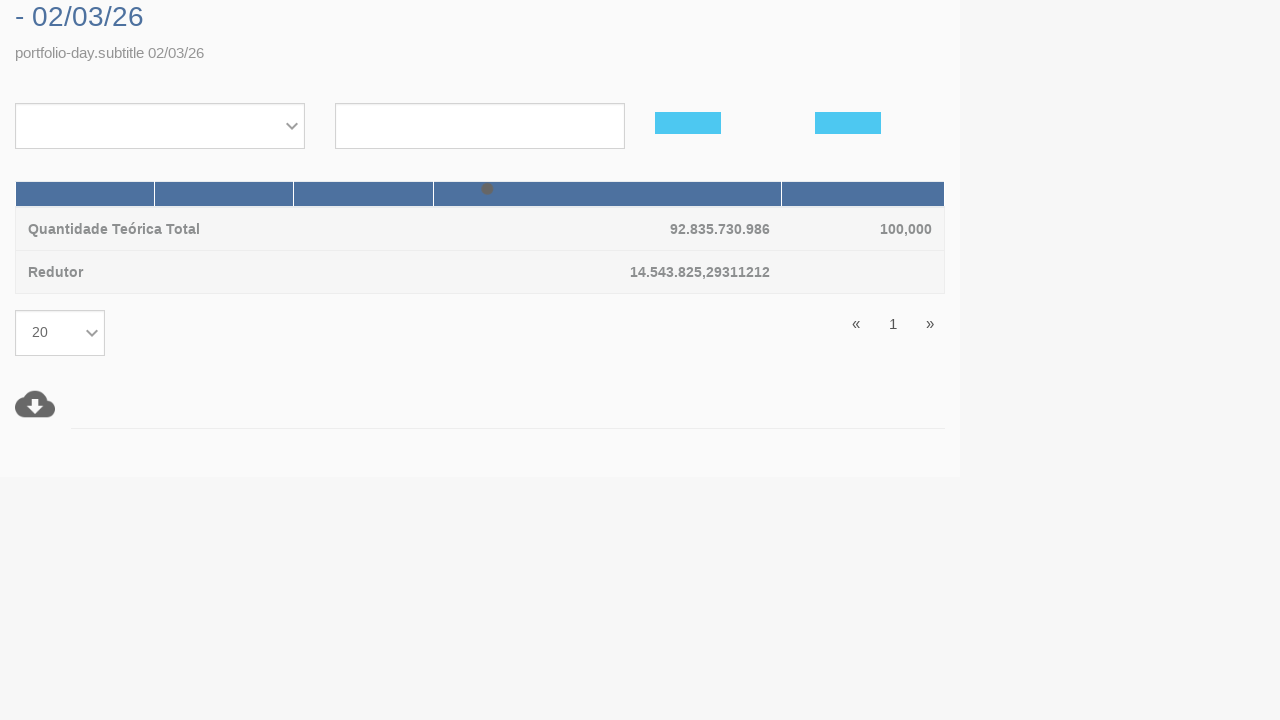

Table content updated - new page data loaded successfully
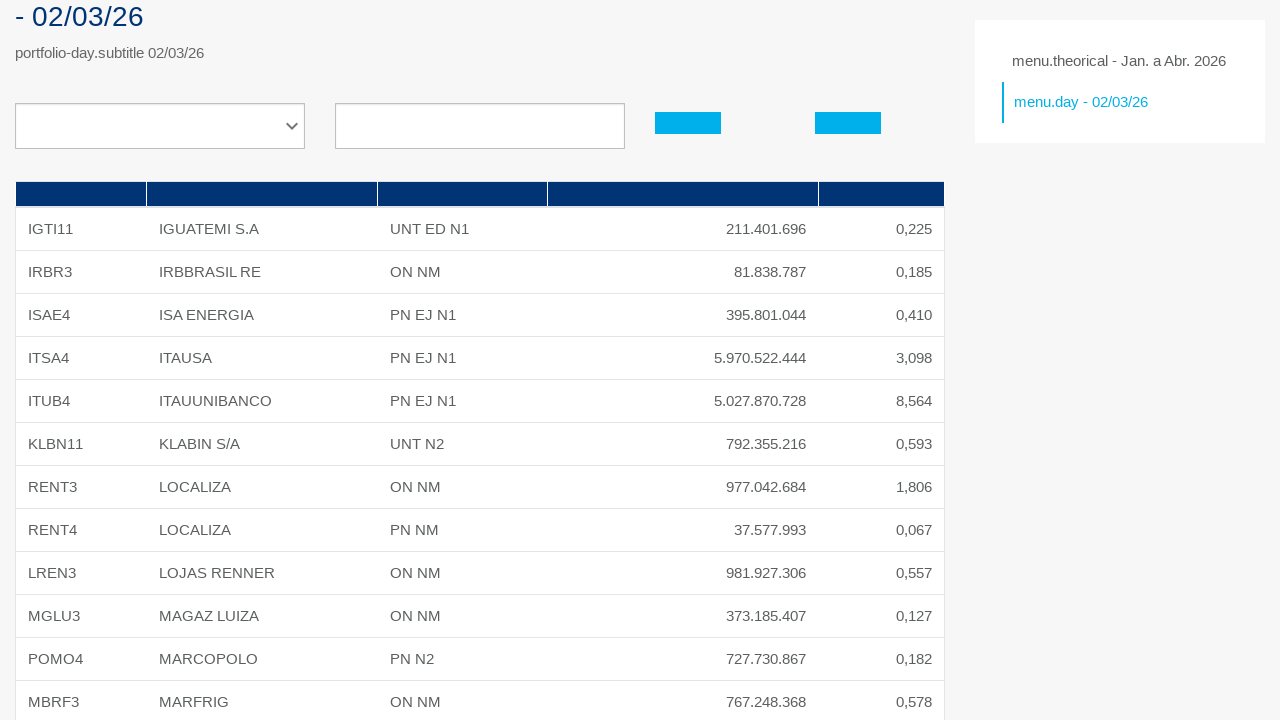

Starting page 3 verification
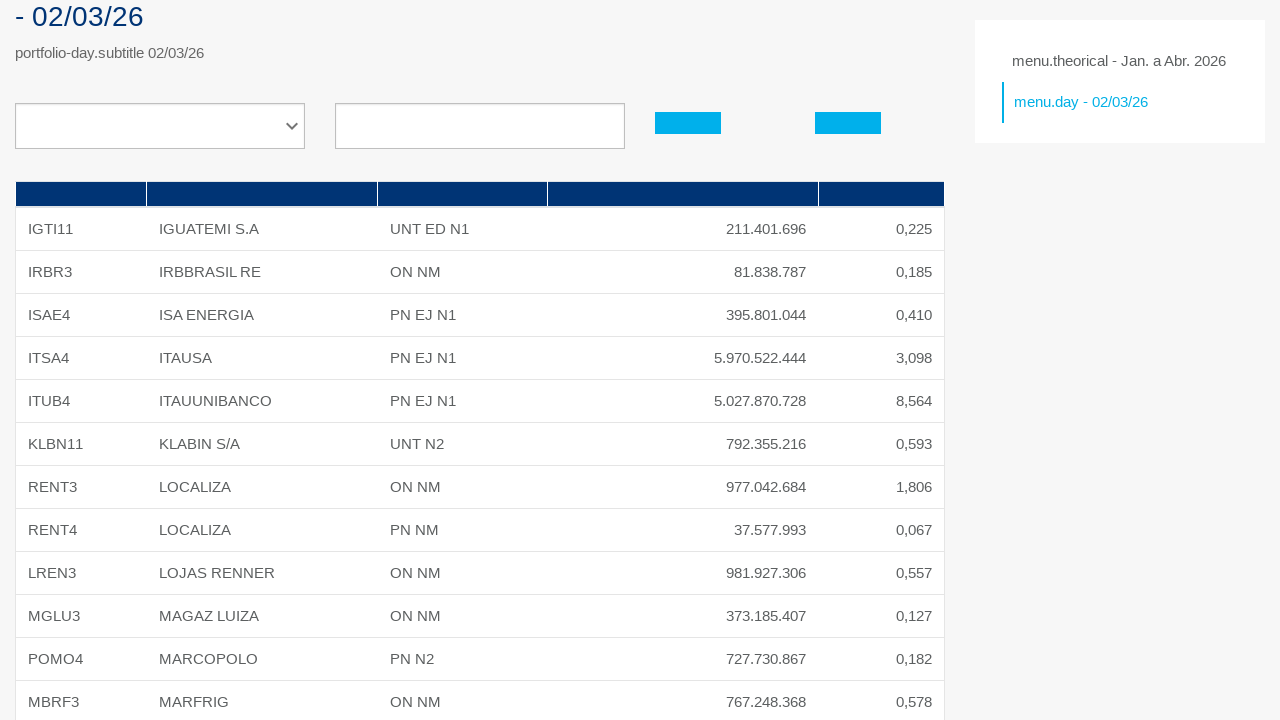

Located pagination next button
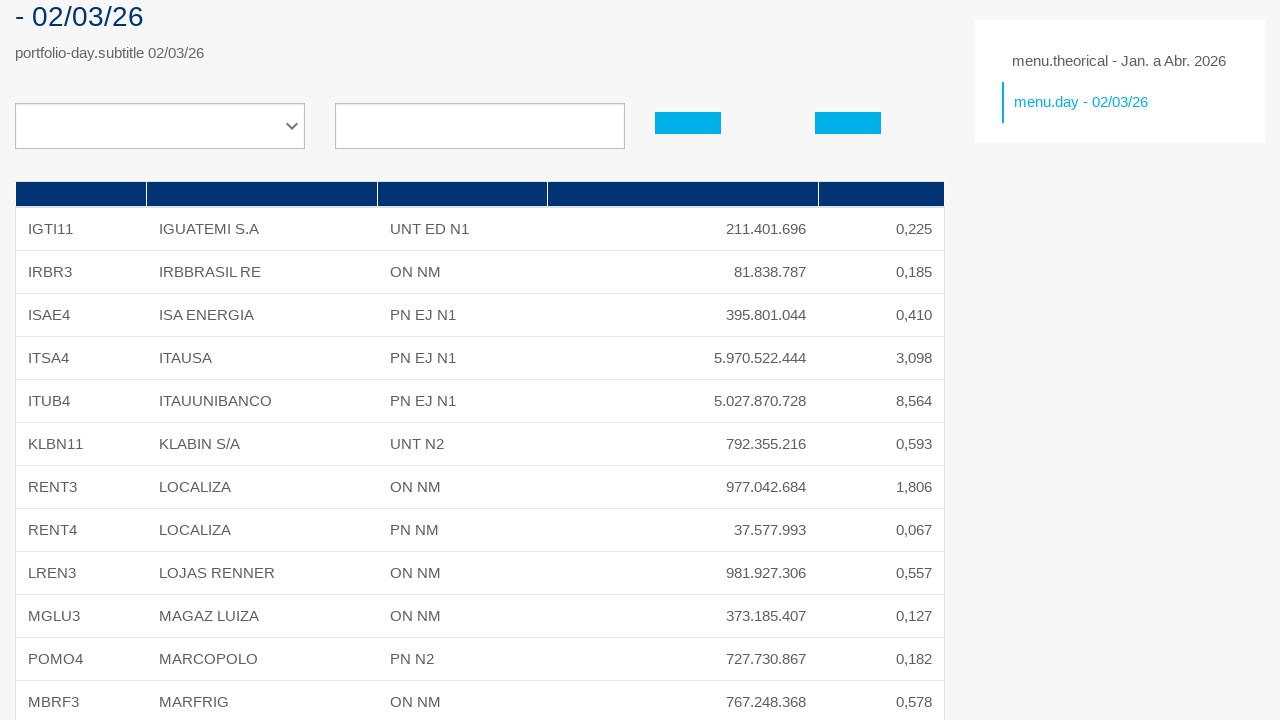

Captured first cell content before page navigation: IGTI11
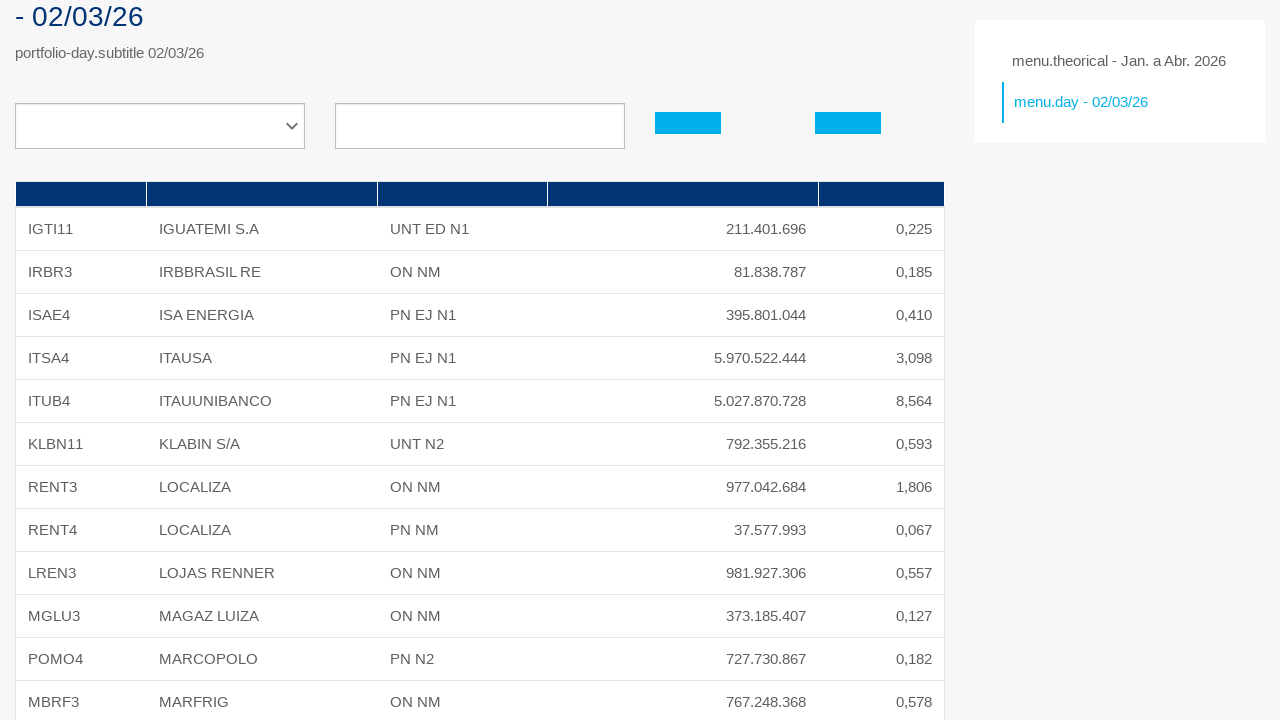

Clicked next page button to navigate to next page at (926, 567) on .pagination-next >> a
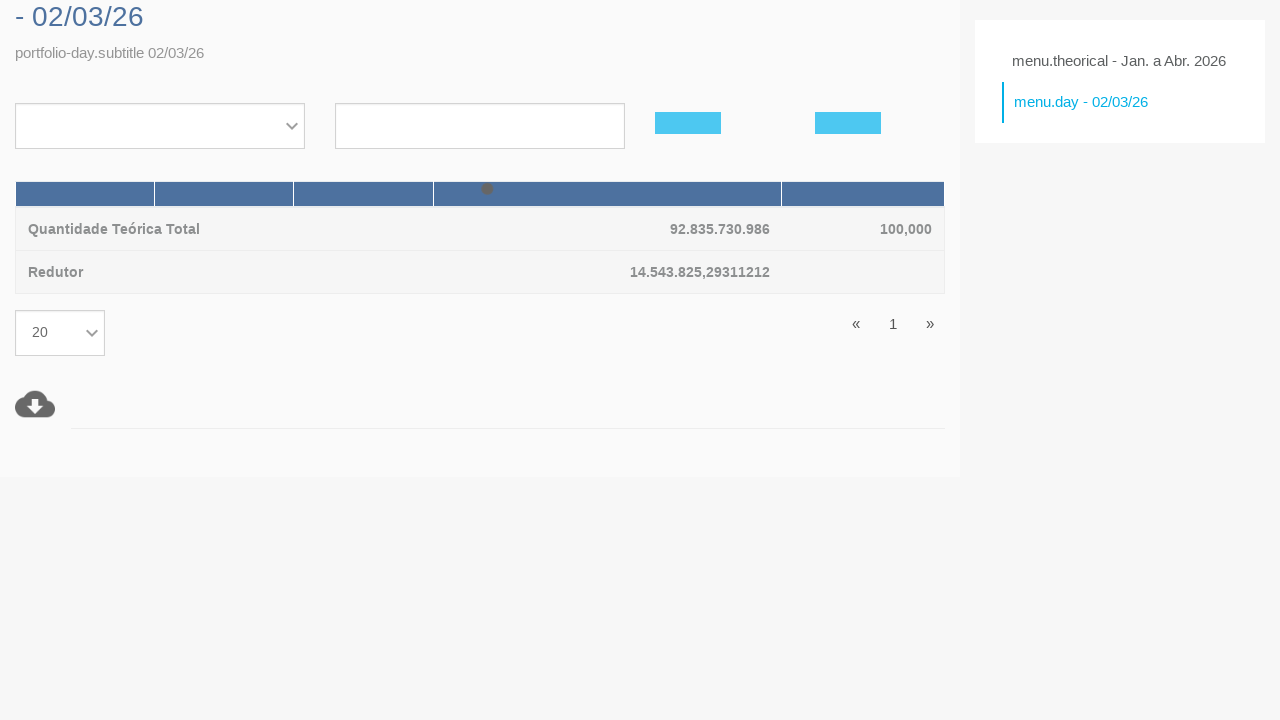

Table content updated - new page data loaded successfully
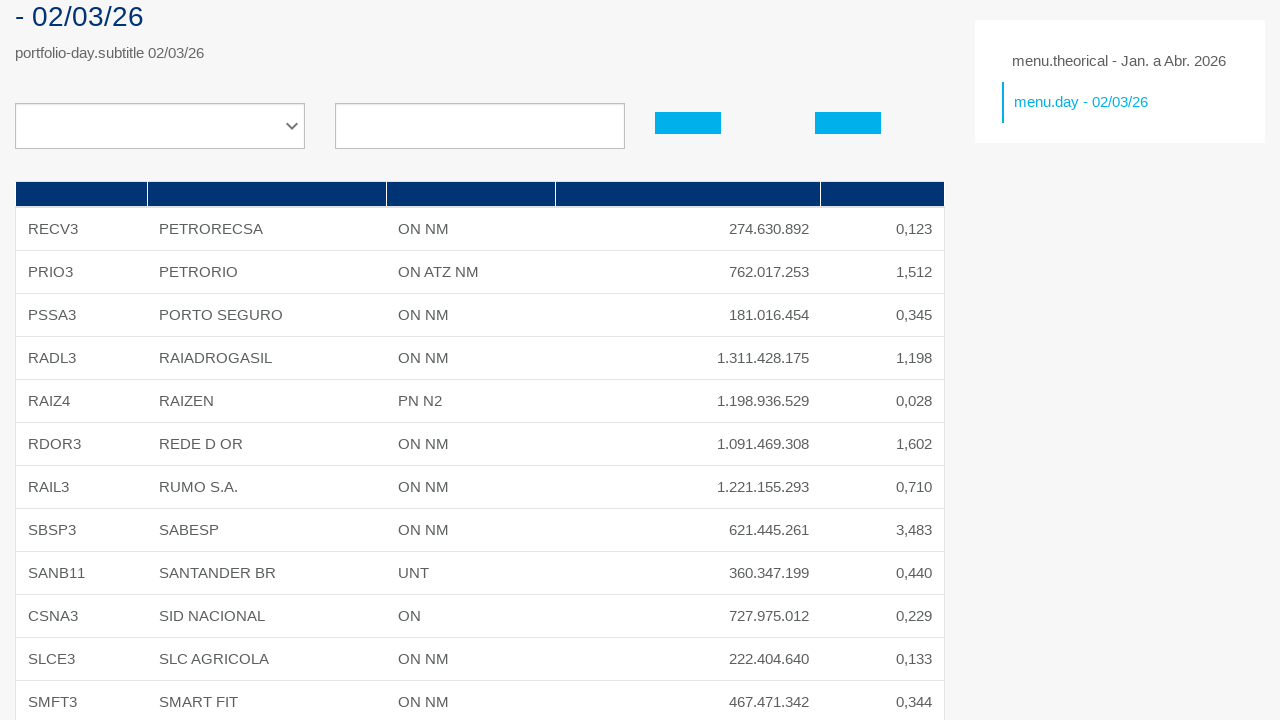

Final table is visible and pagination test completed
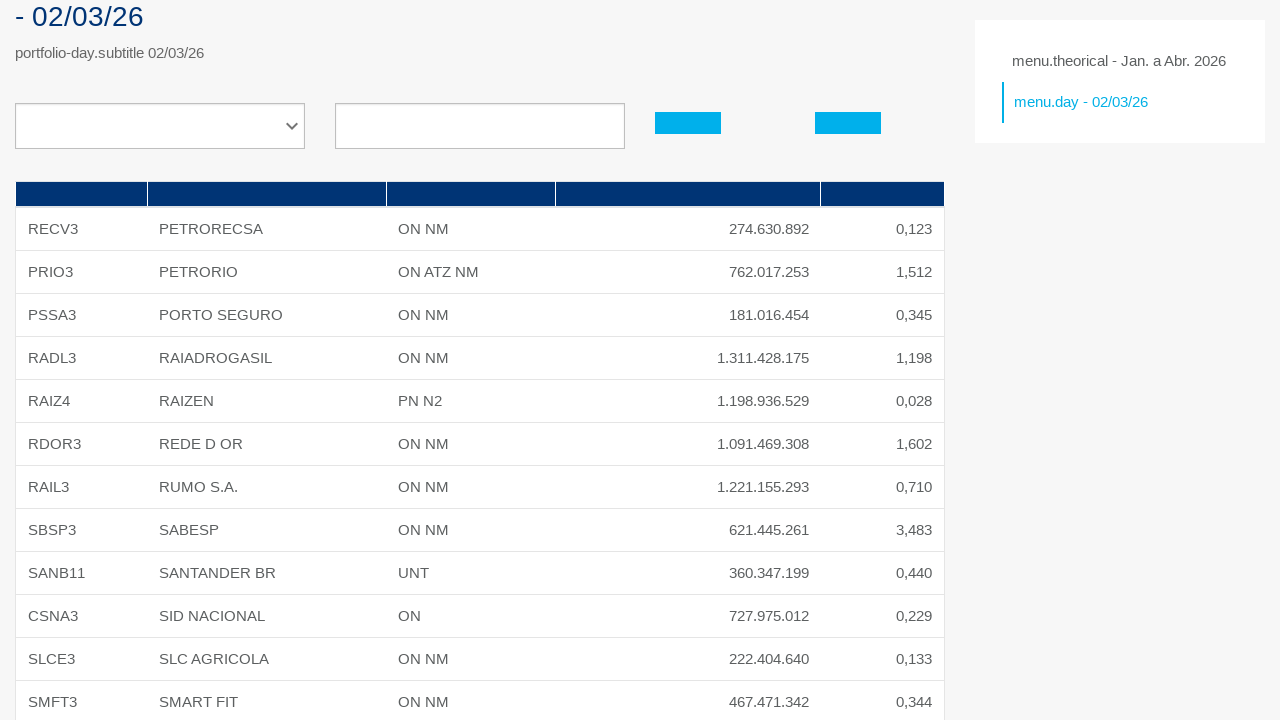

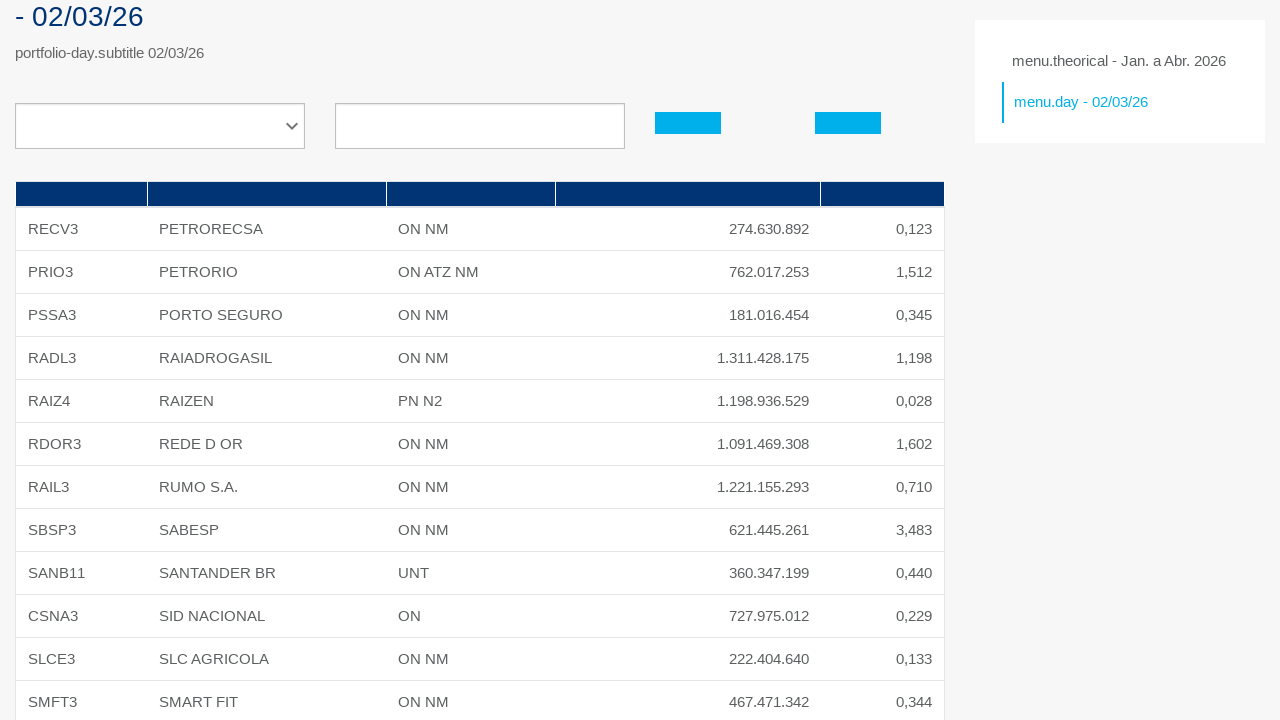